Clicks on the notification badge to open notifications and verifies notifications are displayed

Starting URL: https://webix.com/demos/bank-app/#!/top/transactions

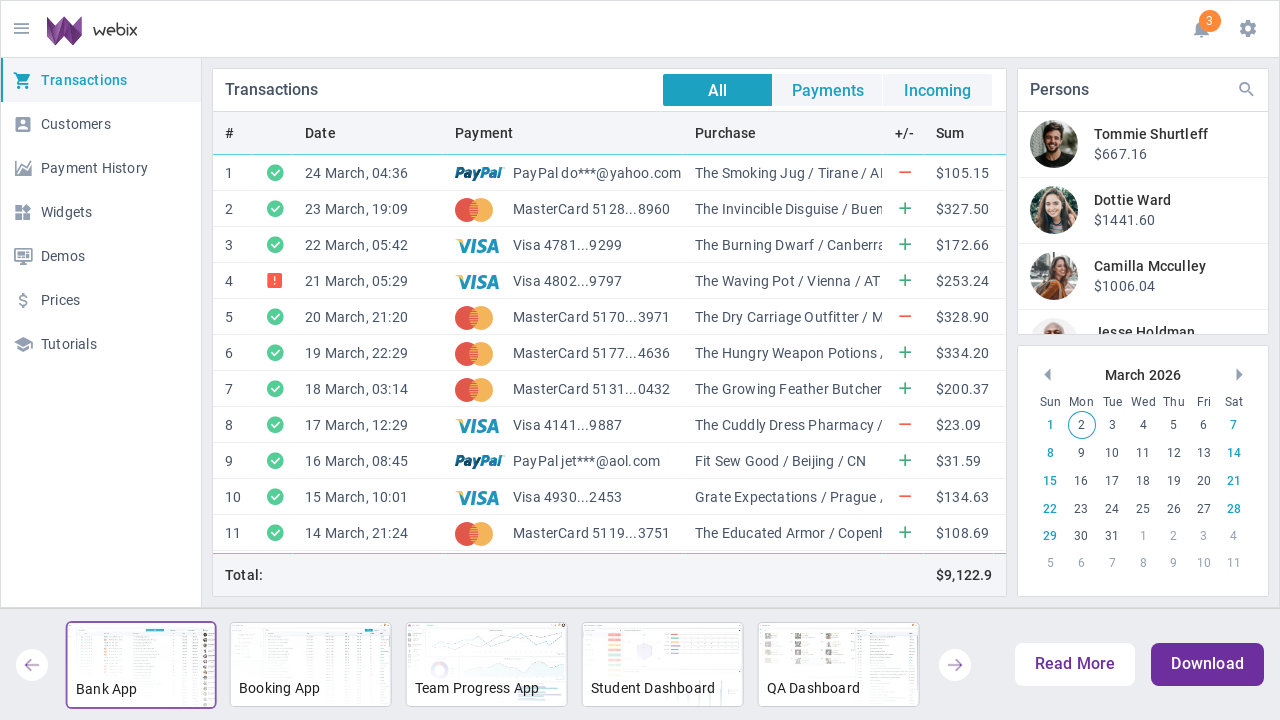

Clicked on notification badge button at (1210, 21) on xpath=//button[@class='webix_icon_button']/following::span[@class='webix_badge']
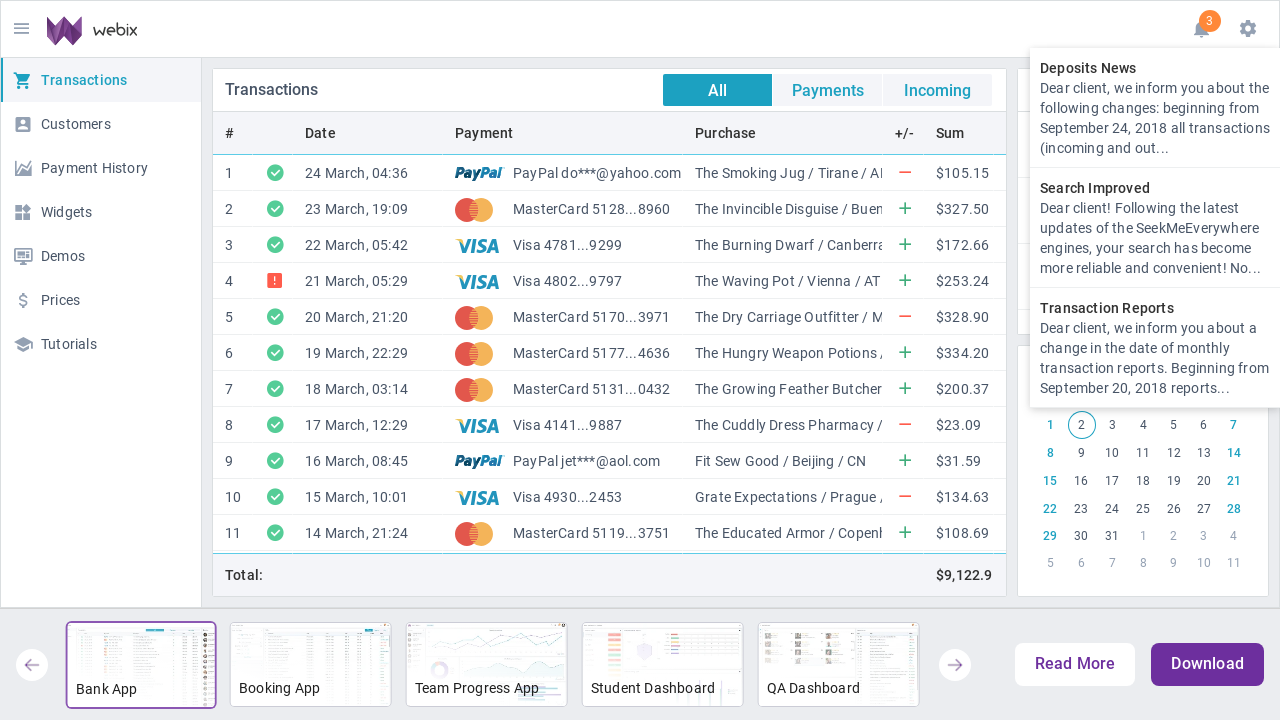

Notifications loaded and displayed
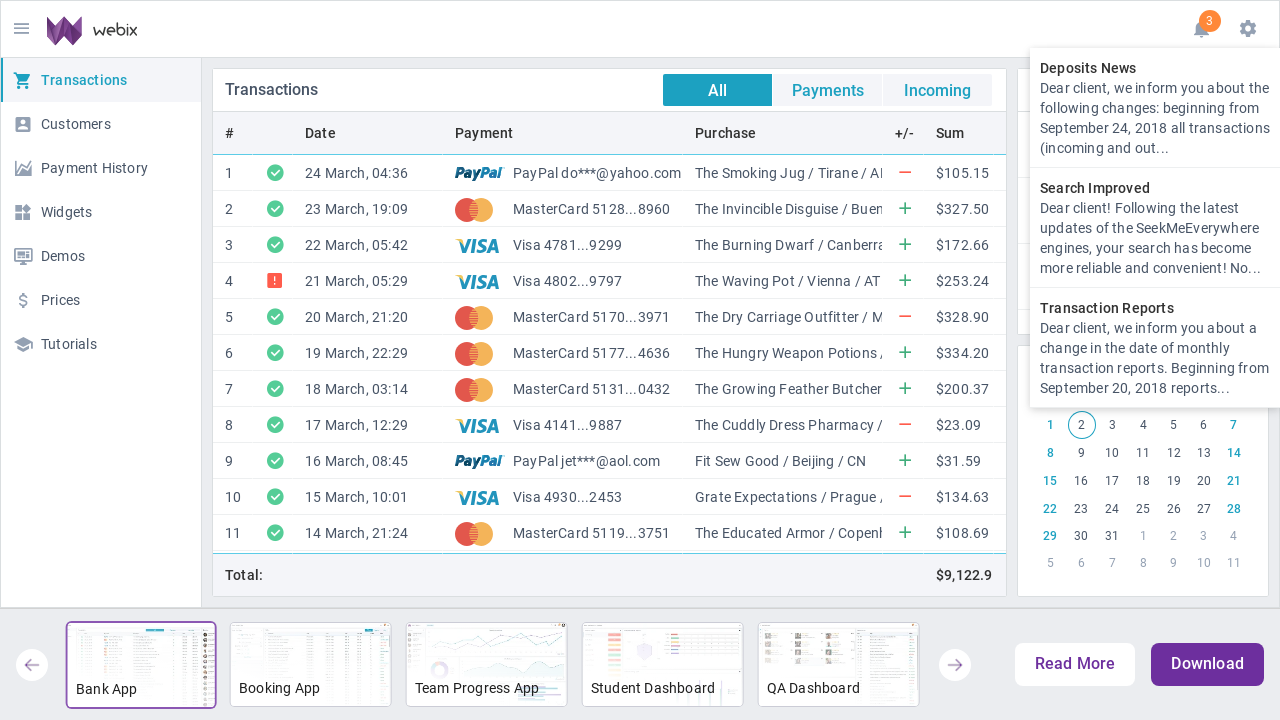

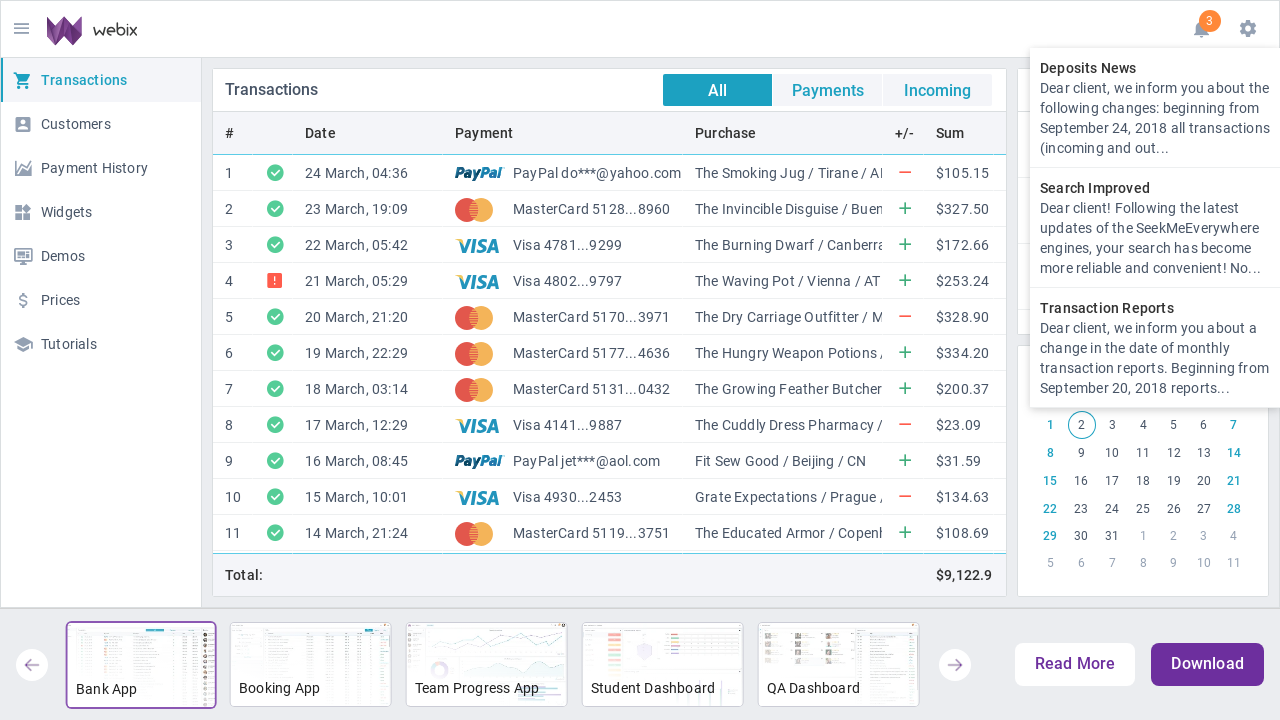